Tests JavaScript prompt alert handling by clicking a button to trigger a JS prompt, entering text into the prompt, and accepting it

Starting URL: https://the-internet.herokuapp.com/javascript_alerts

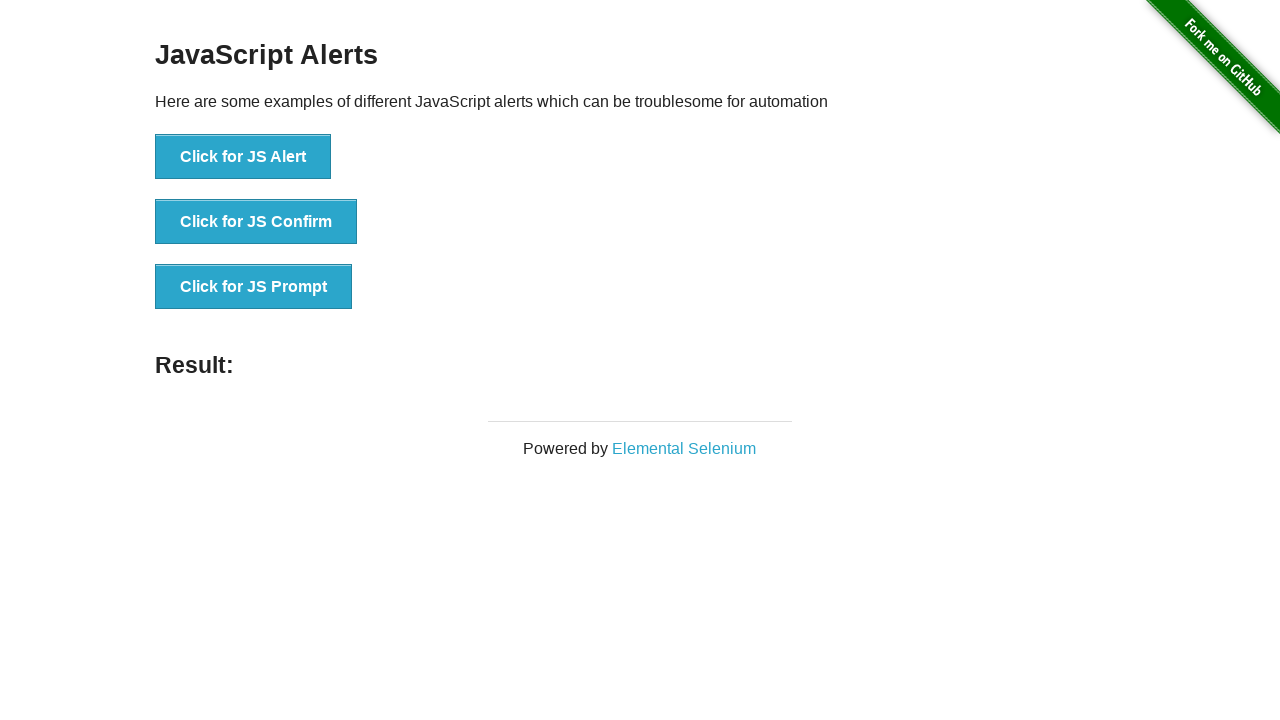

Clicked 'Click for JS Prompt' button to trigger JavaScript prompt alert at (254, 287) on xpath=//button[normalize-space()='Click for JS Prompt']
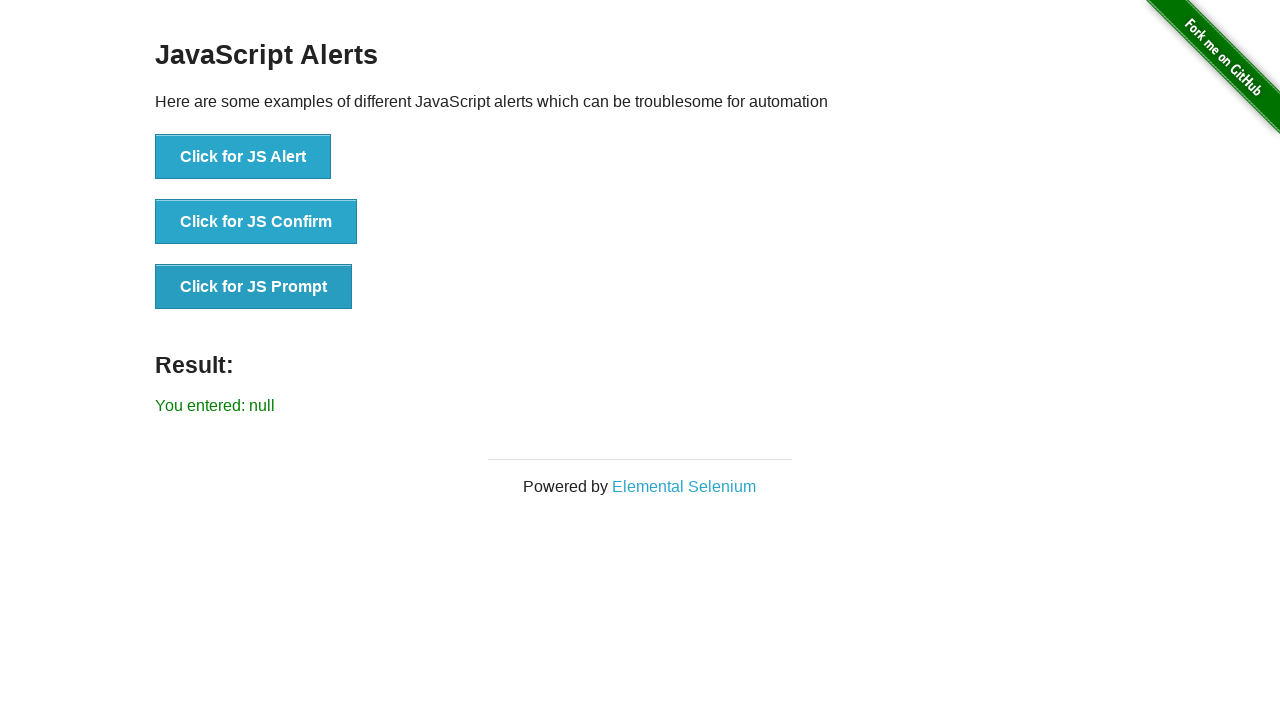

Set up dialog handler to accept prompt with text 'welcome'
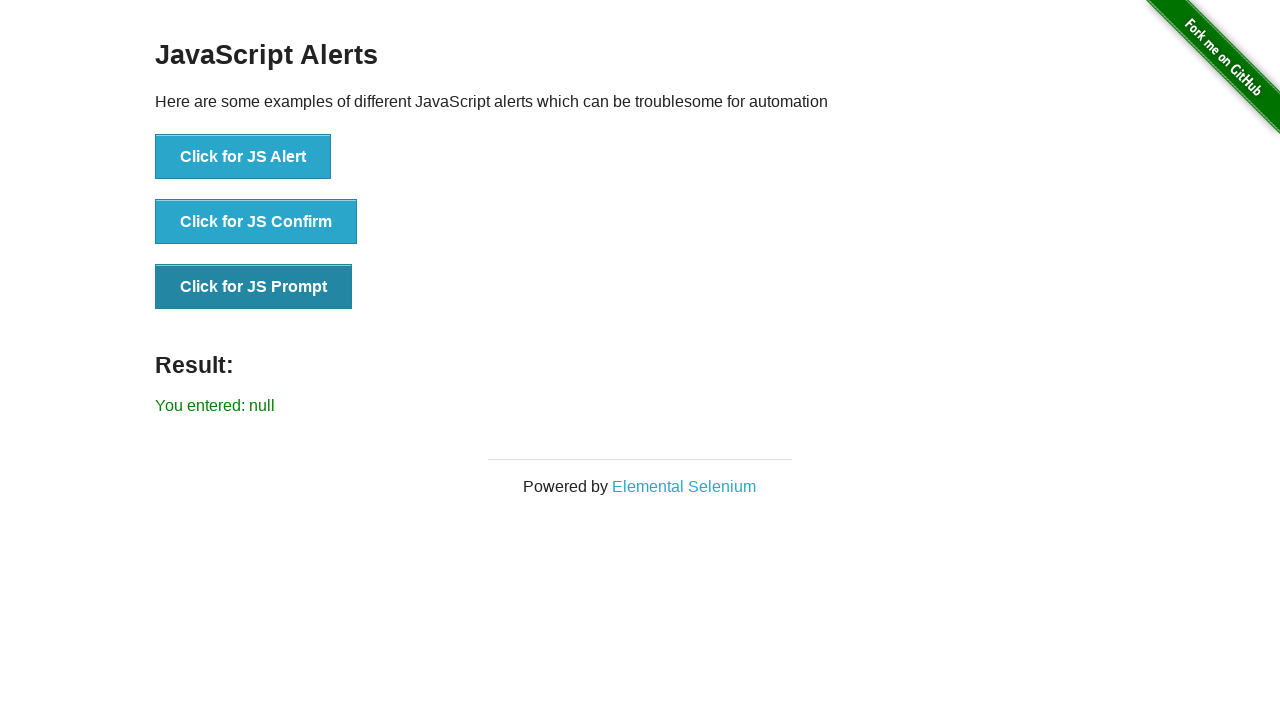

Registered alternative dialog handler function
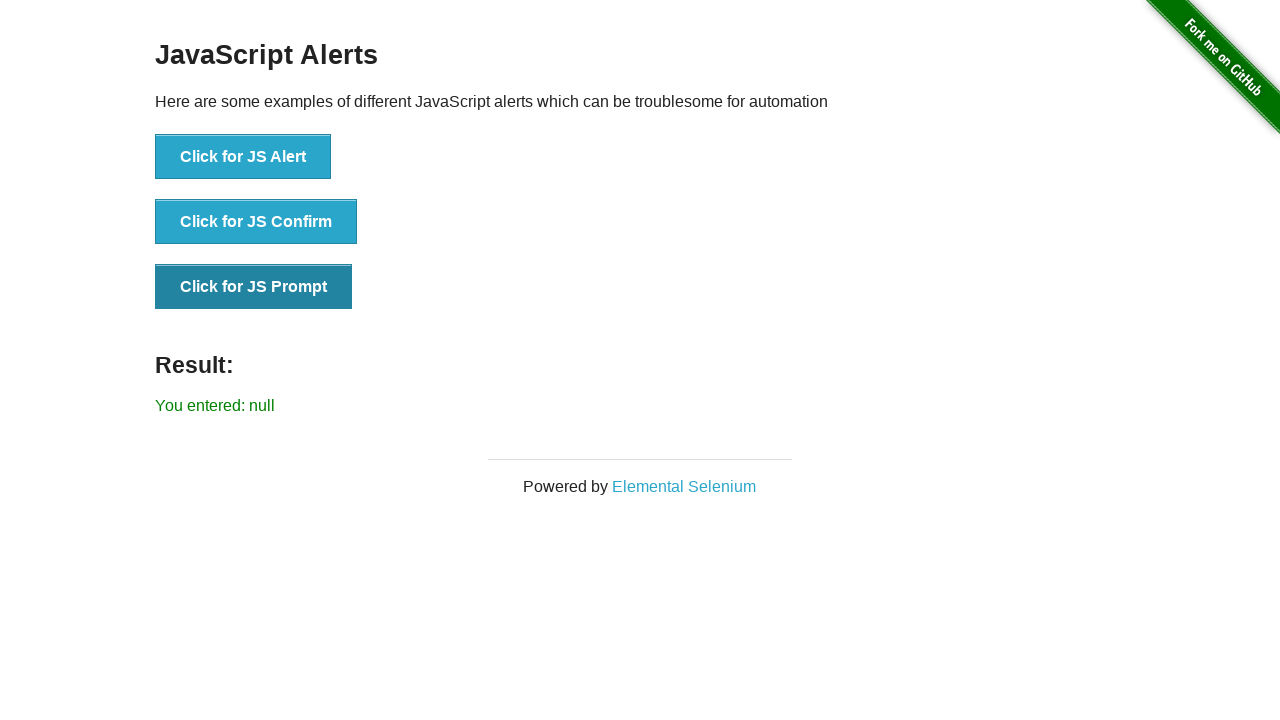

Clicked 'Click for JS Prompt' button again to trigger the JavaScript prompt at (254, 287) on xpath=//button[normalize-space()='Click for JS Prompt']
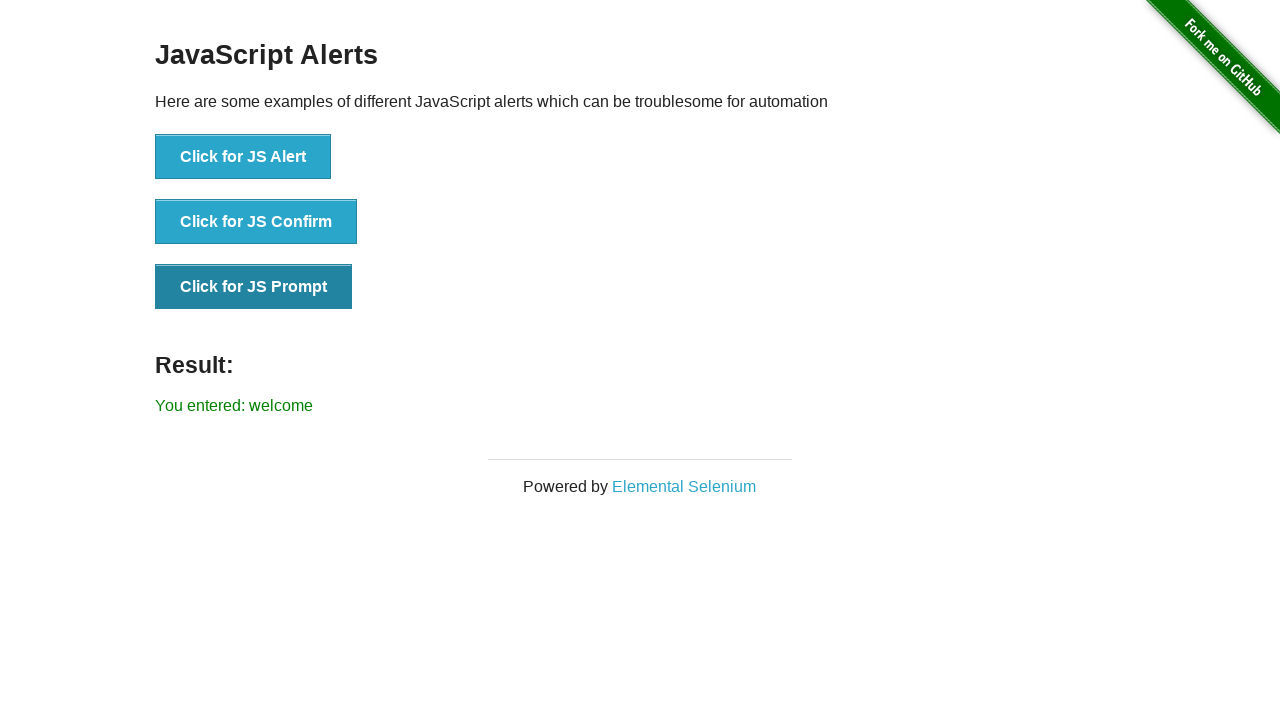

Waited for result element to appear after accepting the prompt
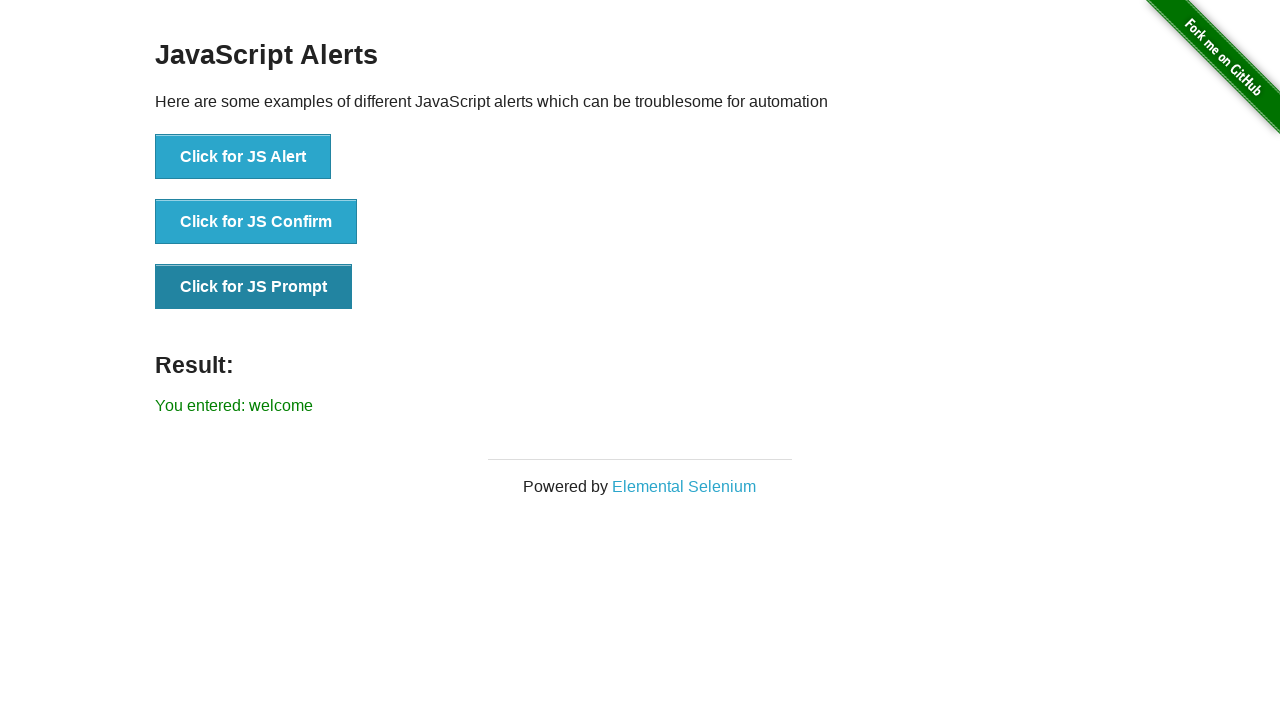

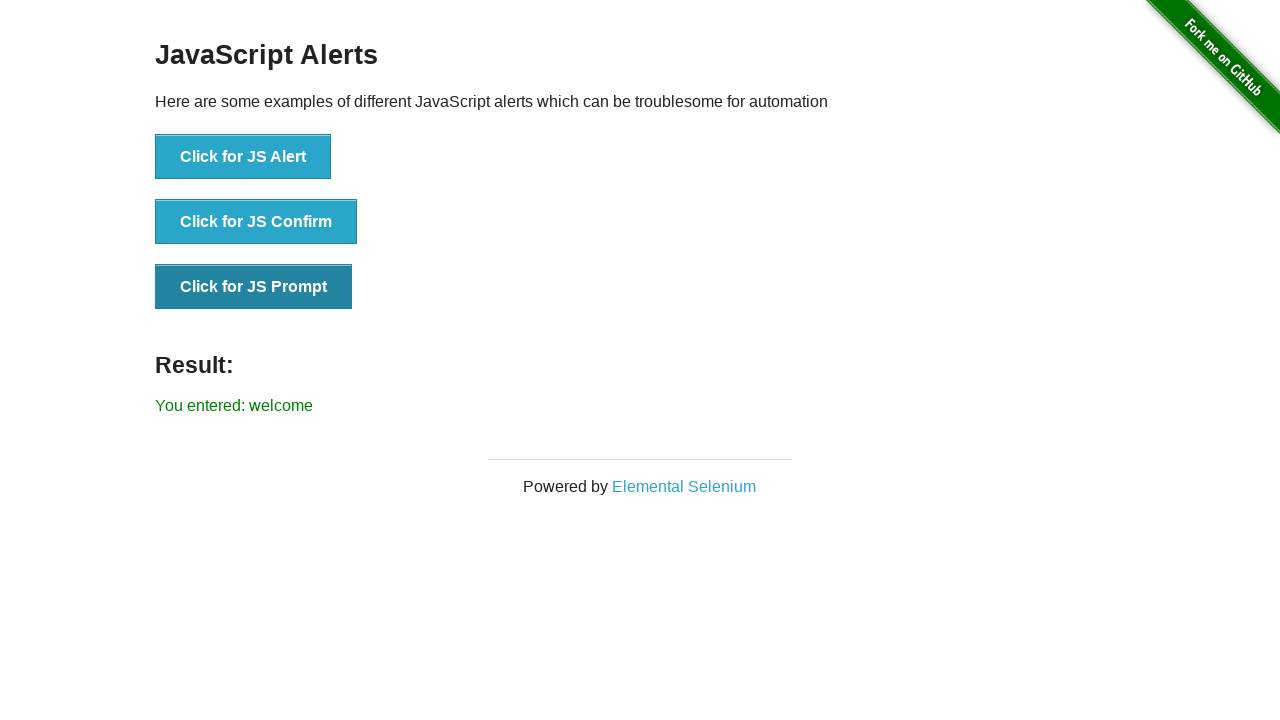